Tests browser navigation methods and window management by navigating to IT Bootcamp website, refreshing, going back/forward, and manipulating window size

Starting URL: https://itbootcamp.rs/

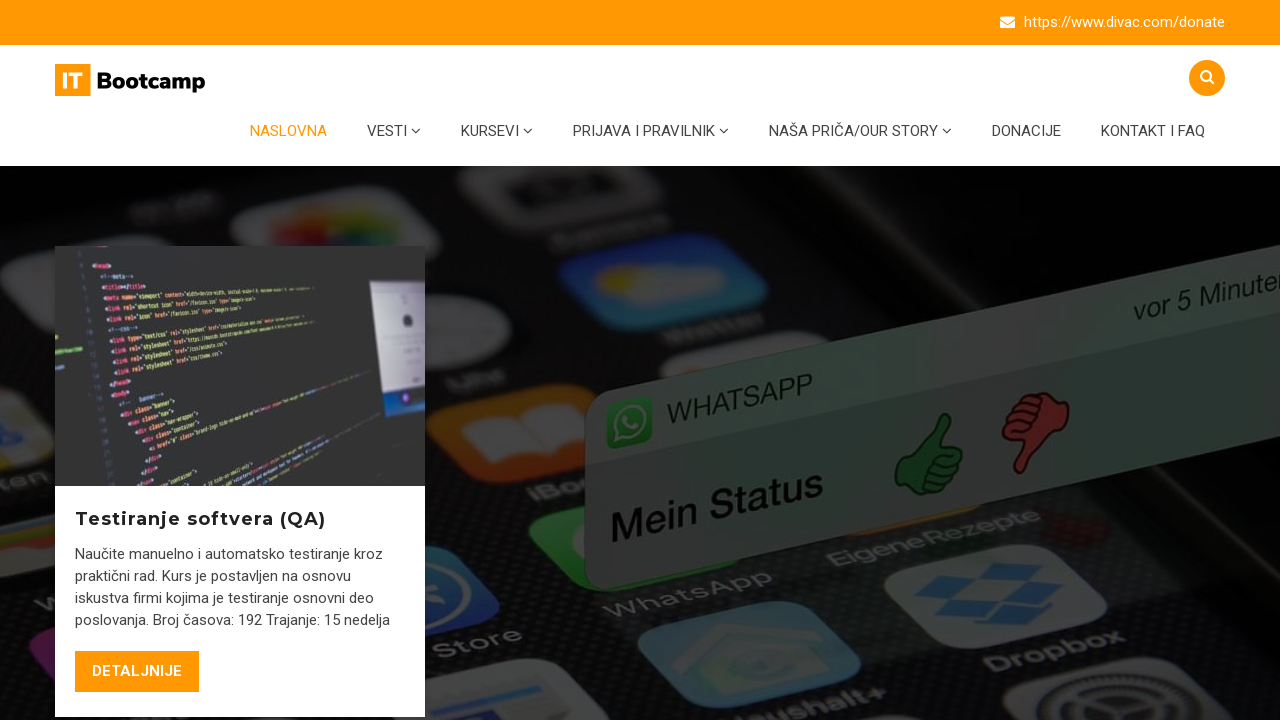

Reloaded the IT Bootcamp website
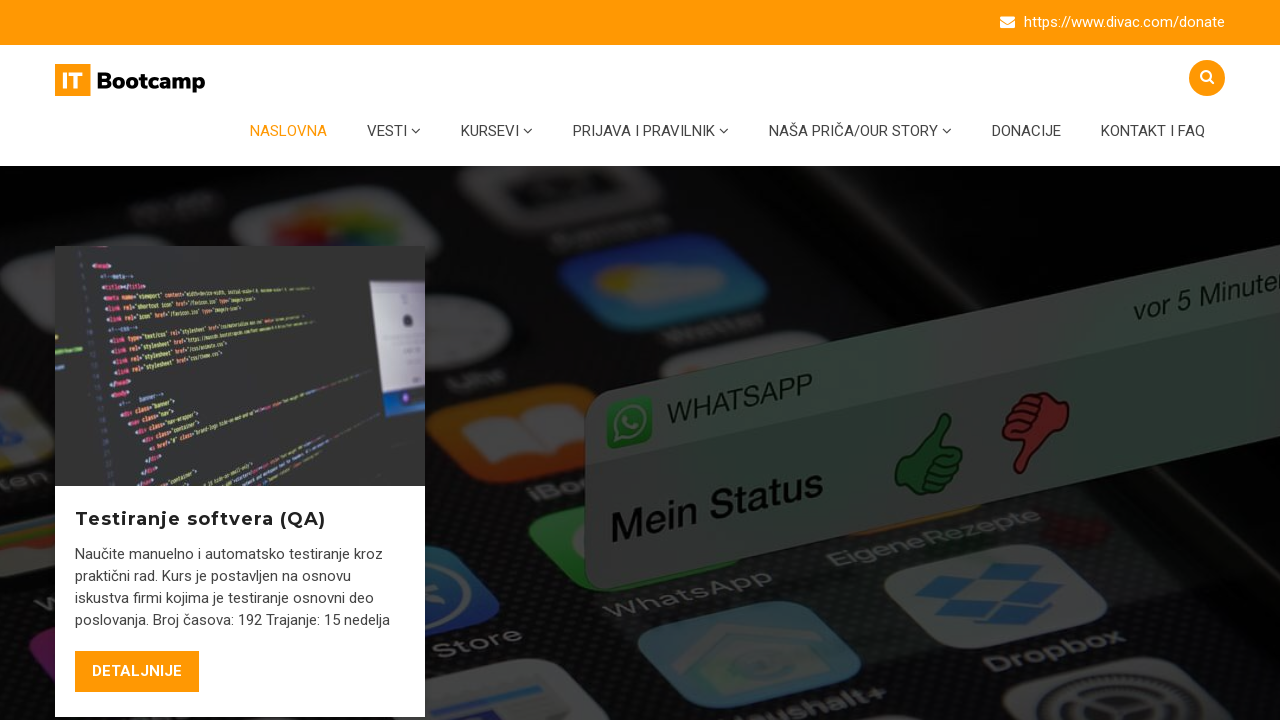

Set viewport to maximum size (1920x1080)
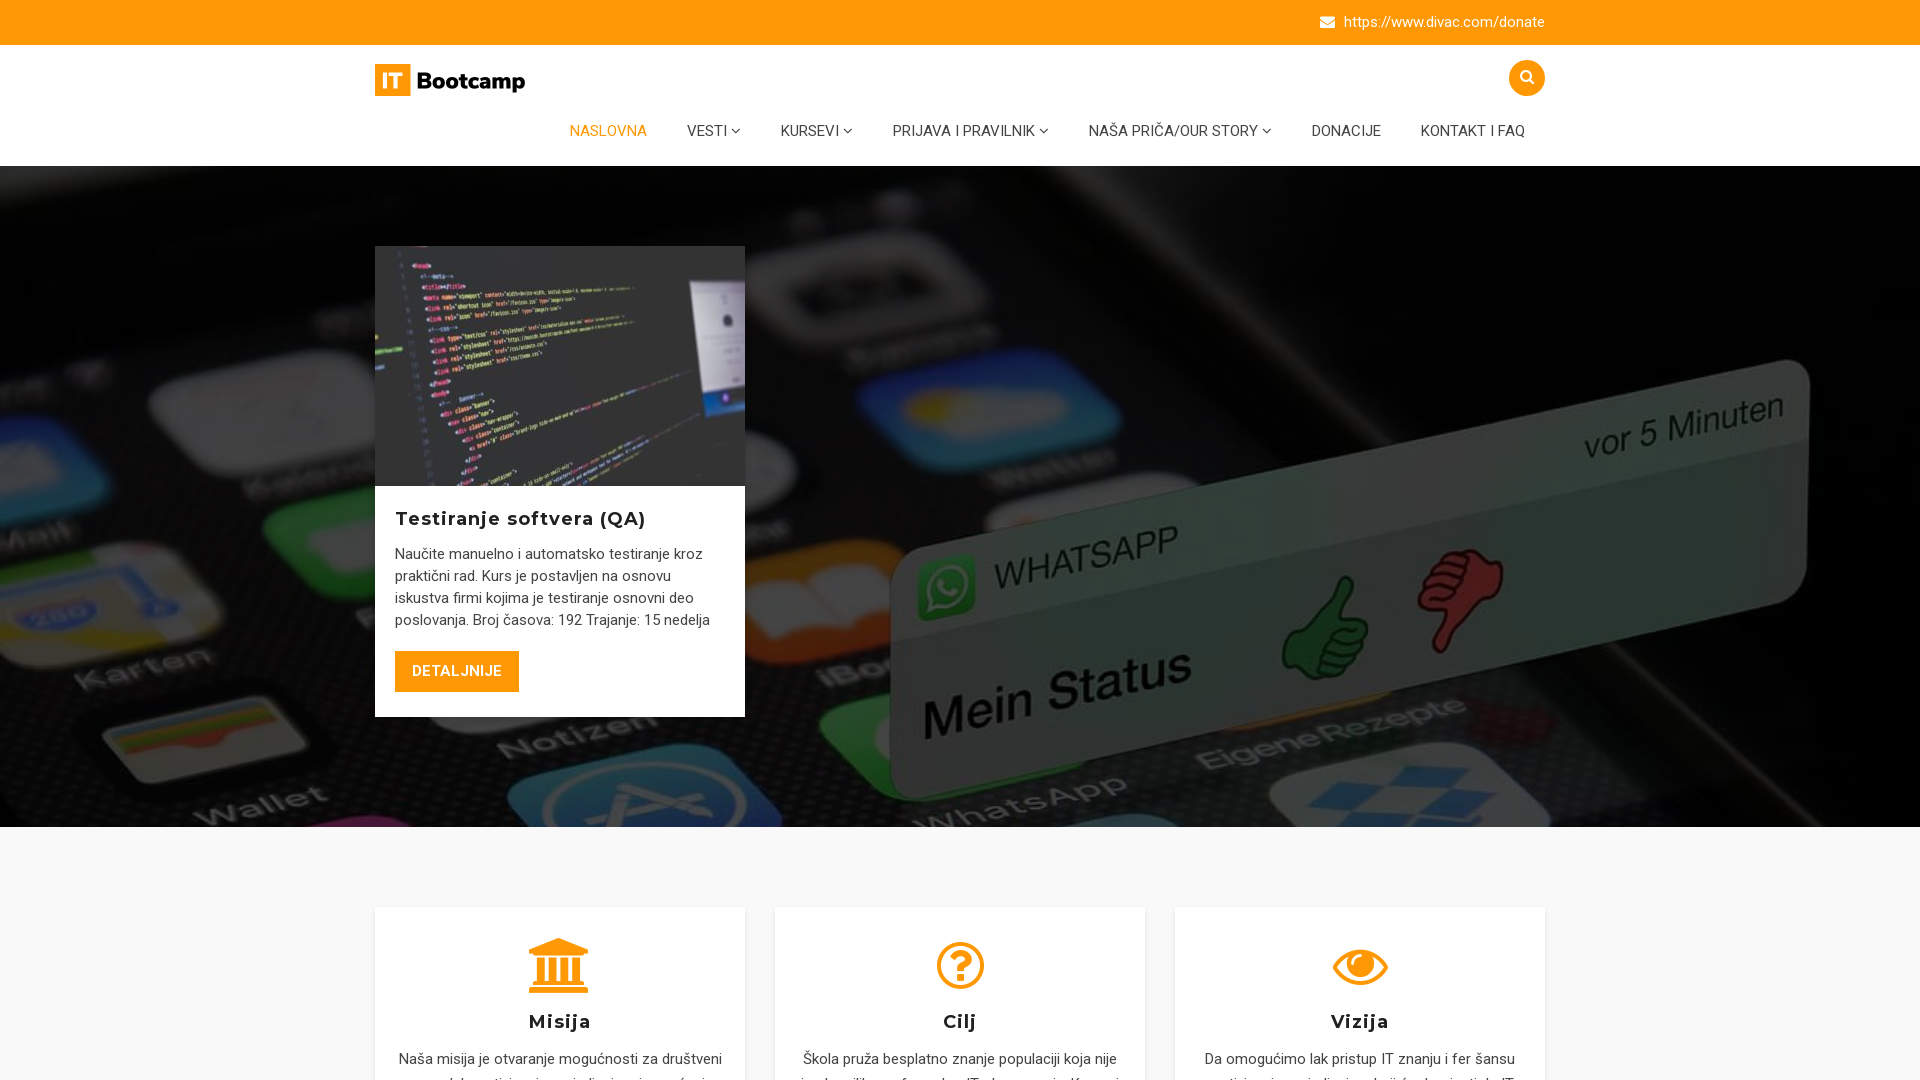

Navigated back in browser history
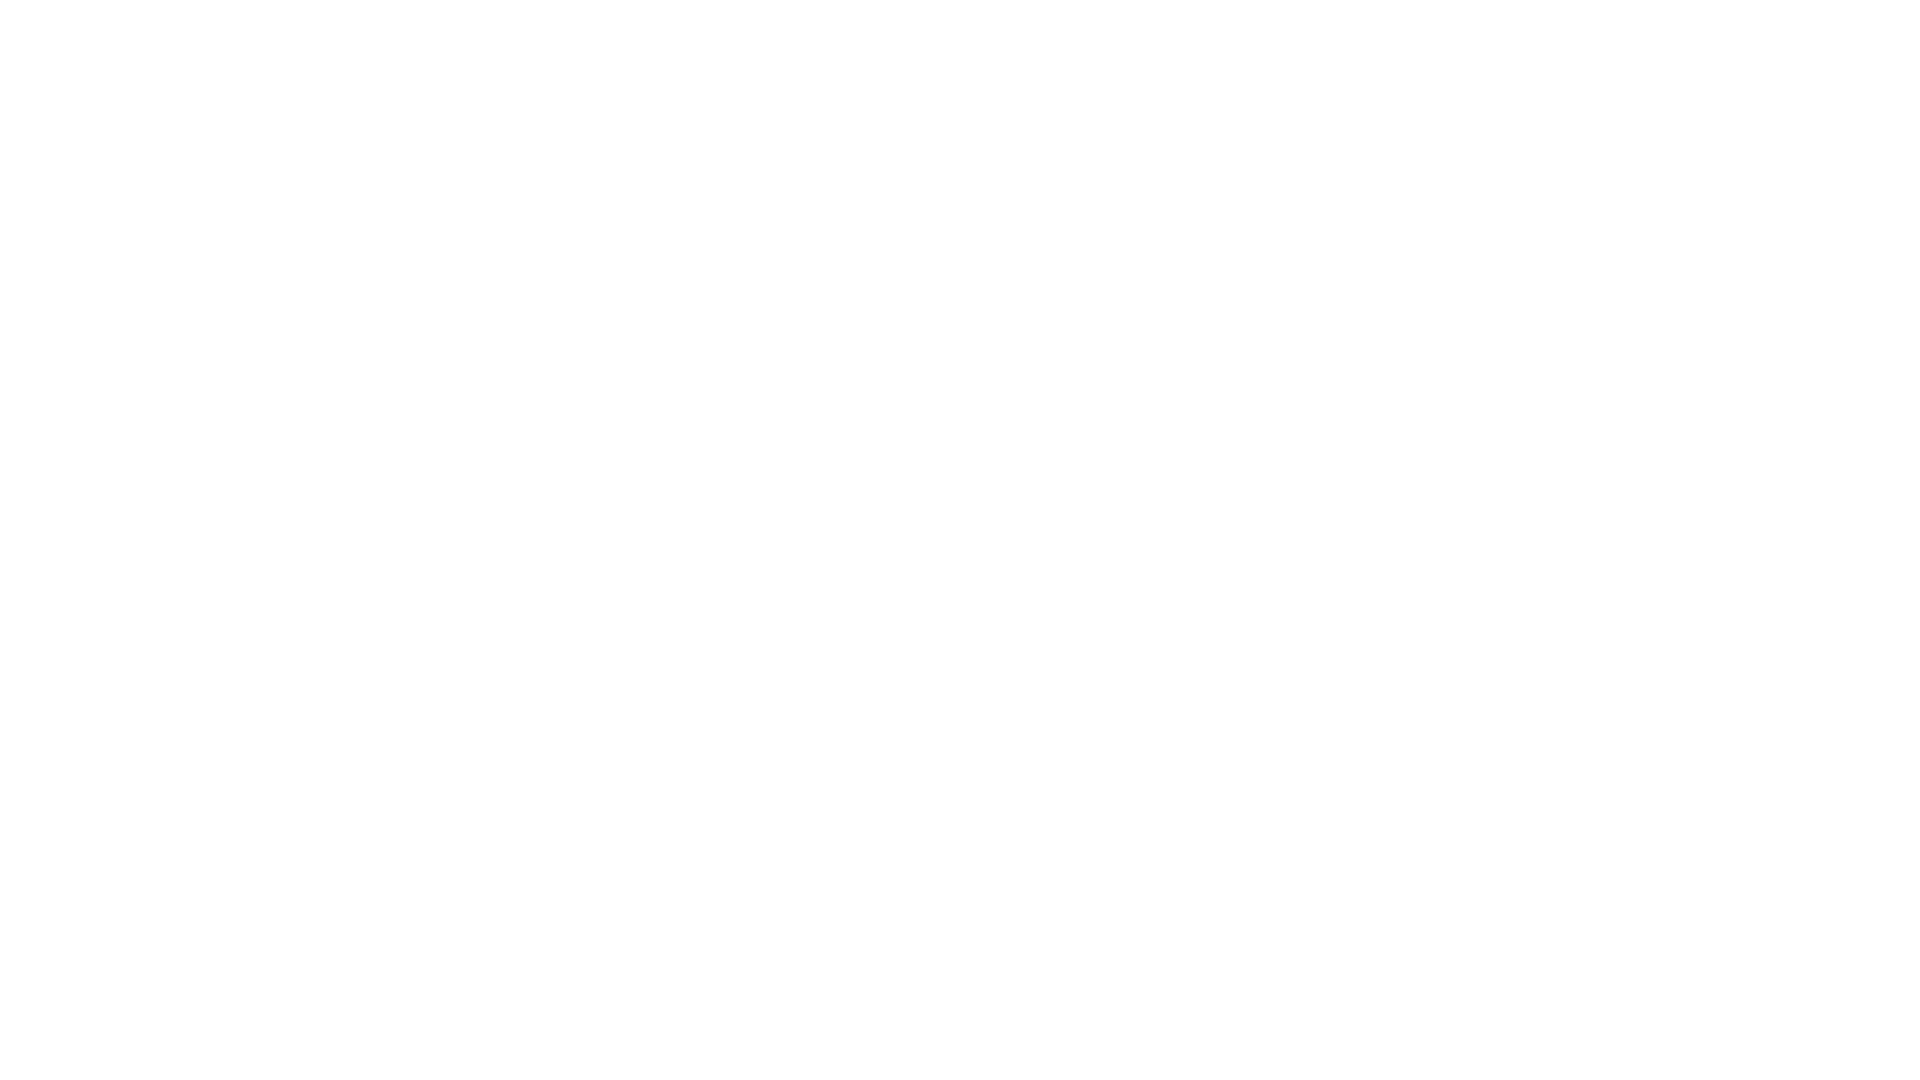

Navigated forward in browser history back to IT Bootcamp
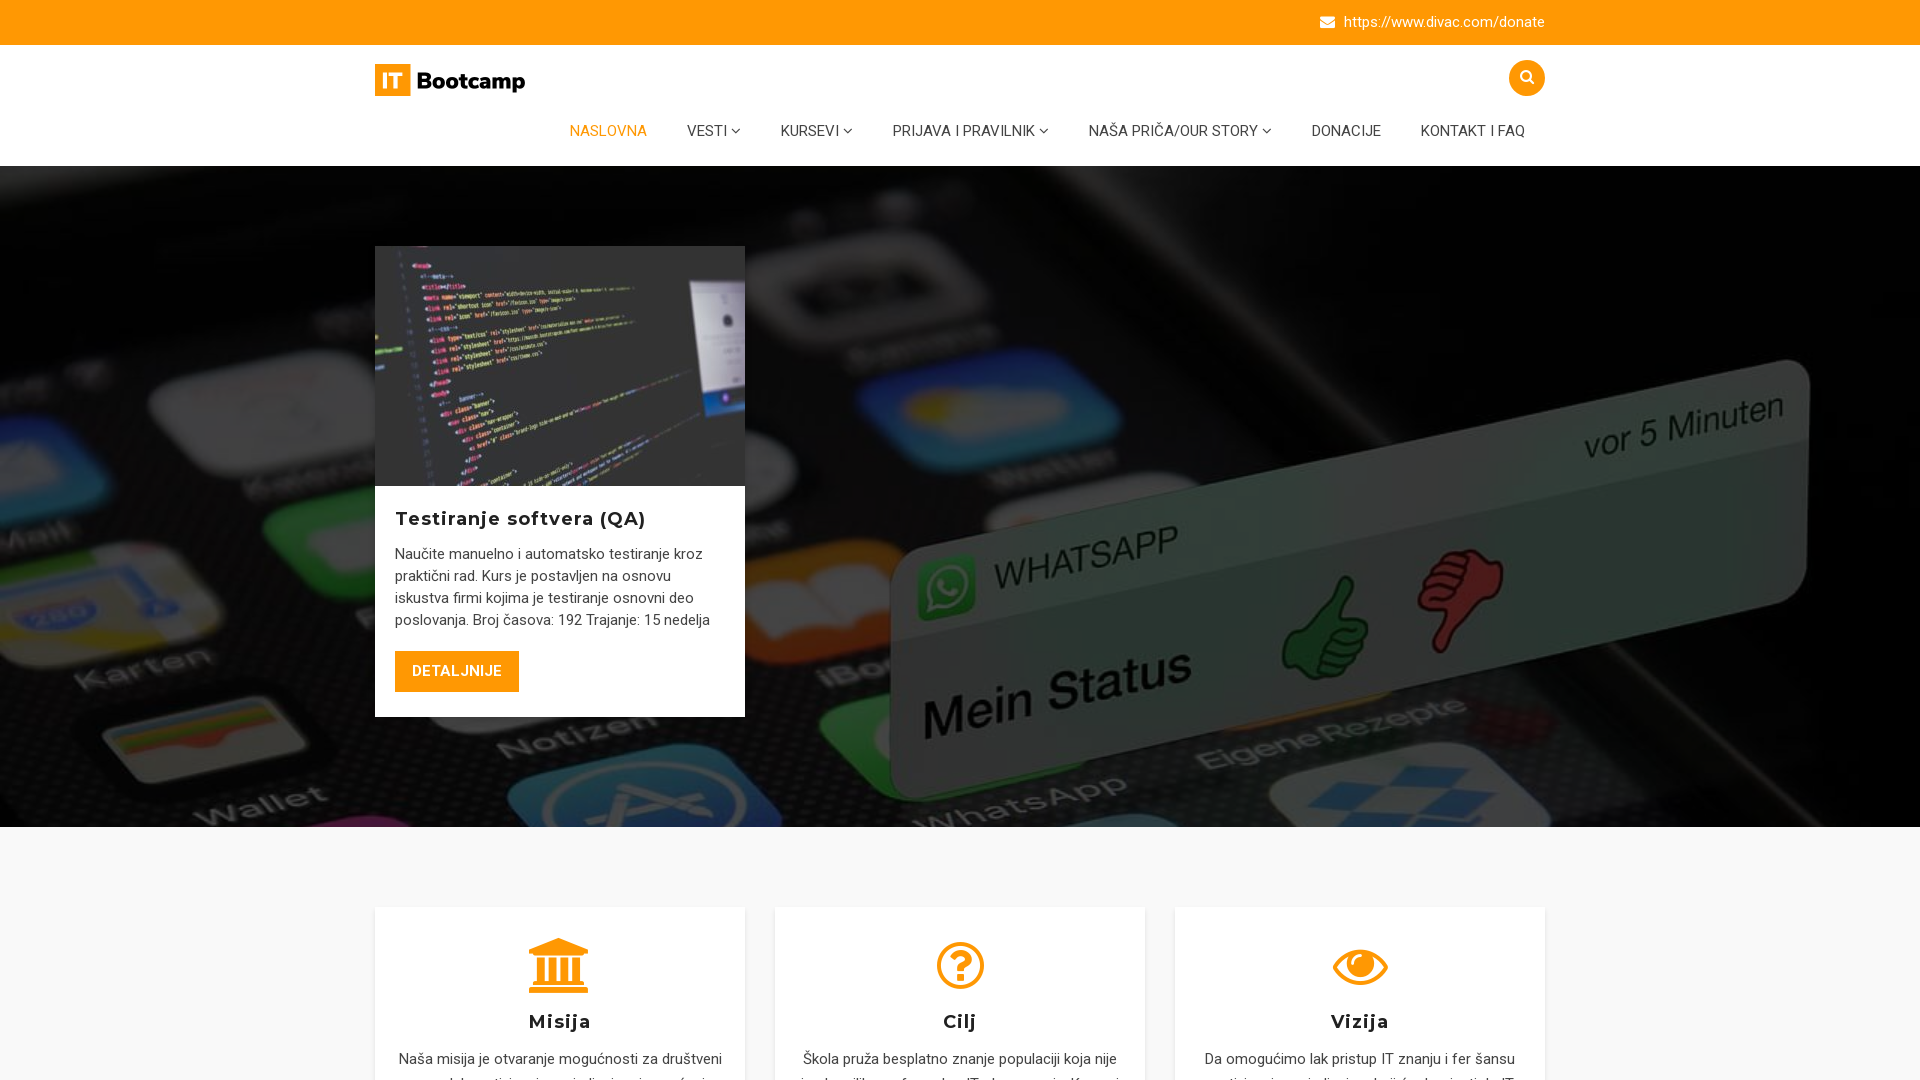

Retrieved page title: ITBootcamp - Besplatna IT prekvalifikacija - Free IT Bootcamp in cooperation with the Divac Foundation
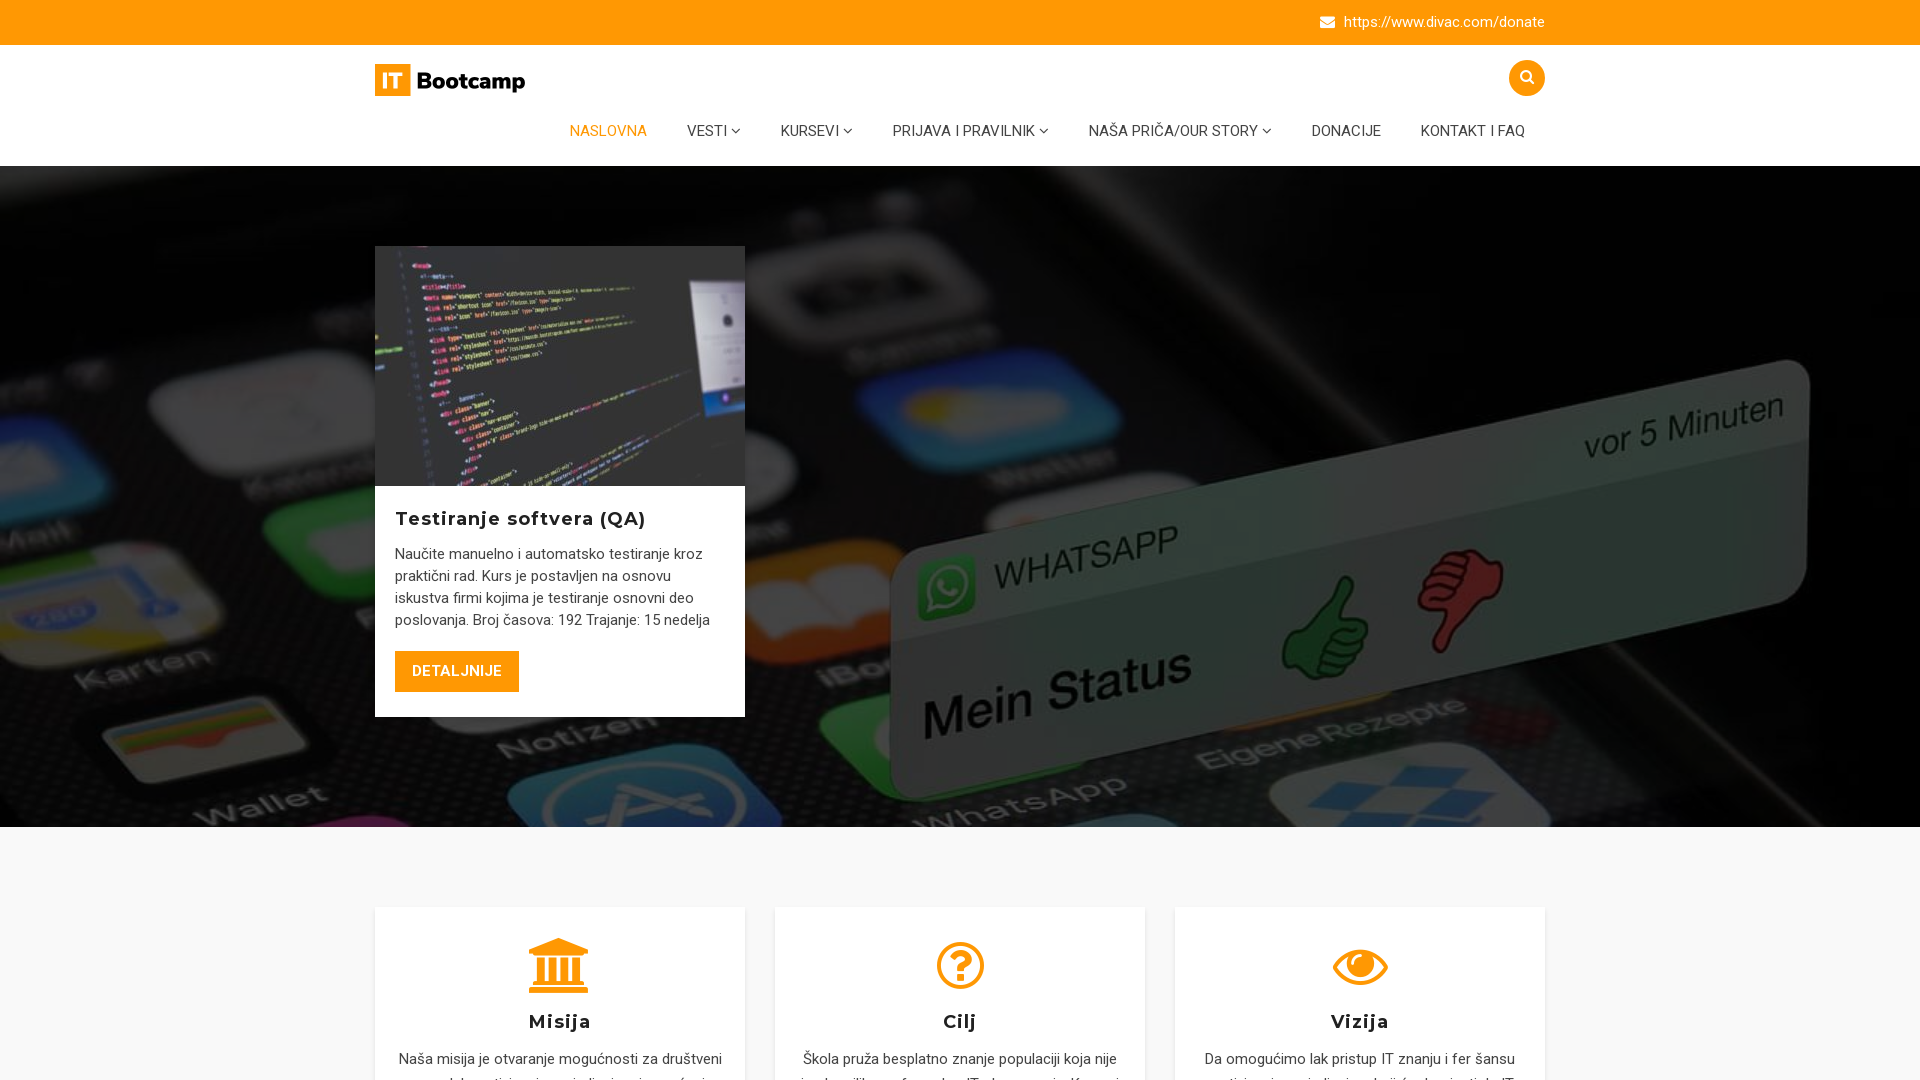

Resized viewport to smaller size (800x600)
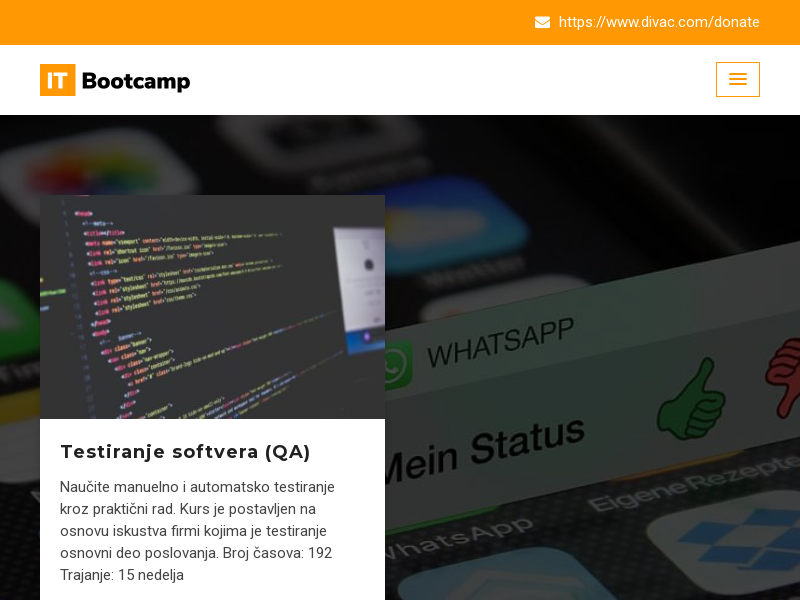

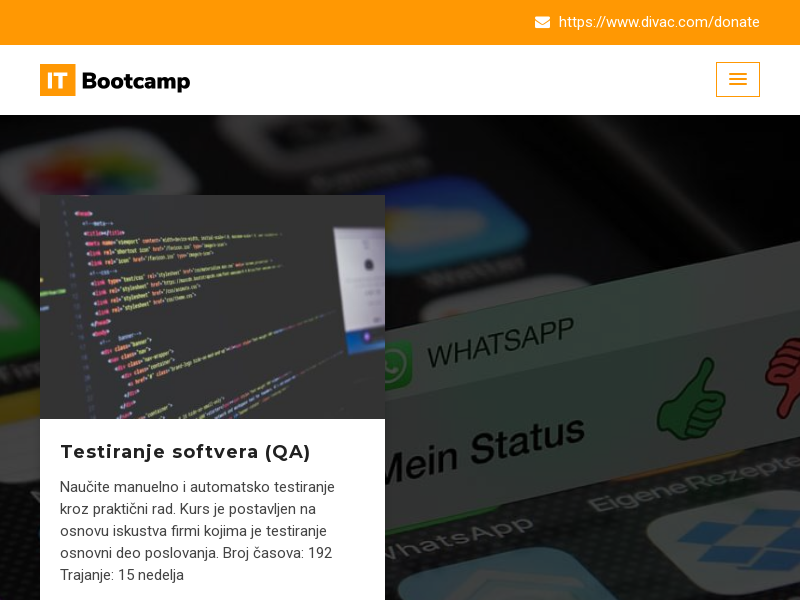